Tests radio button selection by finding radio buttons by name and clicking the one with value "Milk"

Starting URL: https://echoecho.com/htmlforms10.htm

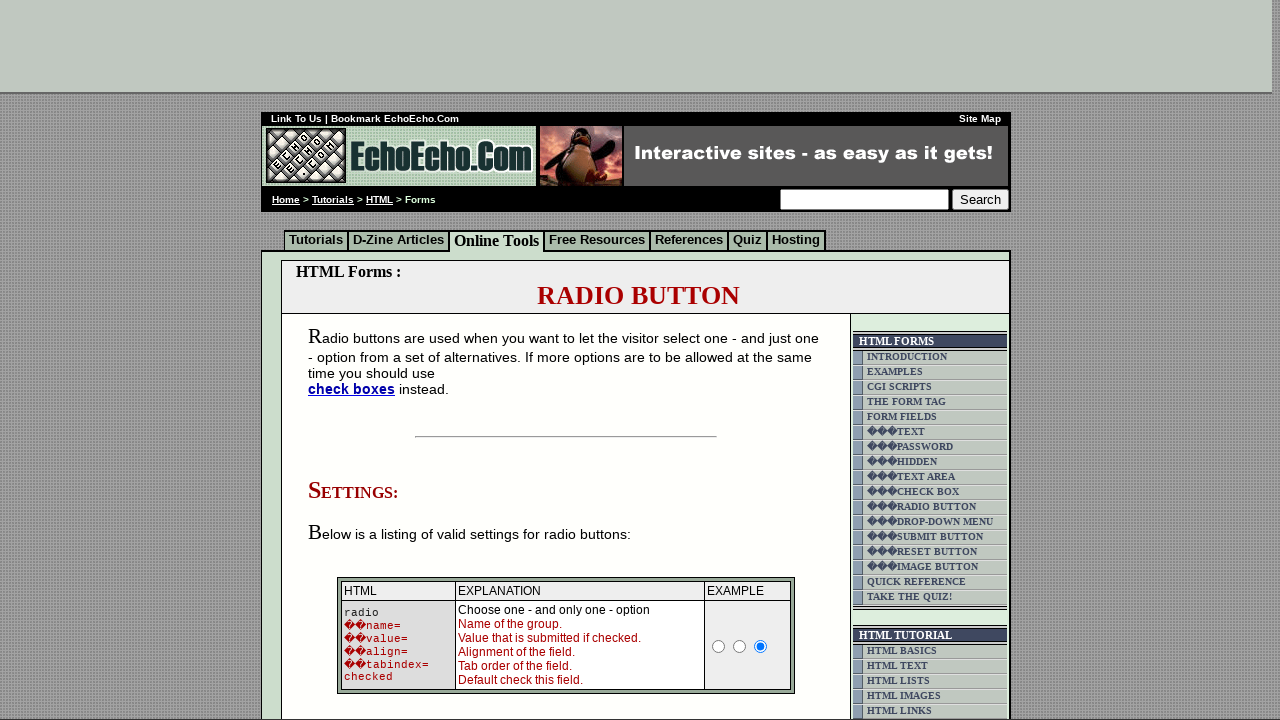

Navigated to https://echoecho.com/htmlforms10.htm
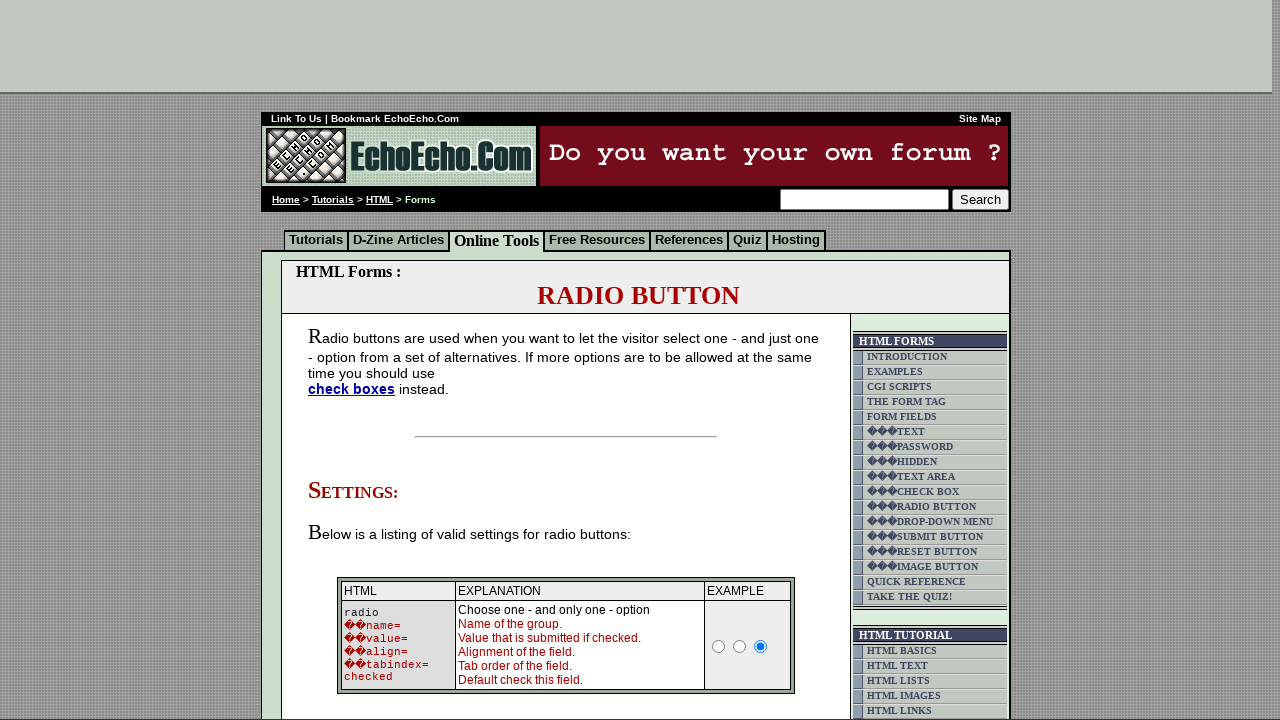

Clicked radio button with value 'Milk' in group1 at (356, 360) on input[name='group1'][value='Milk']
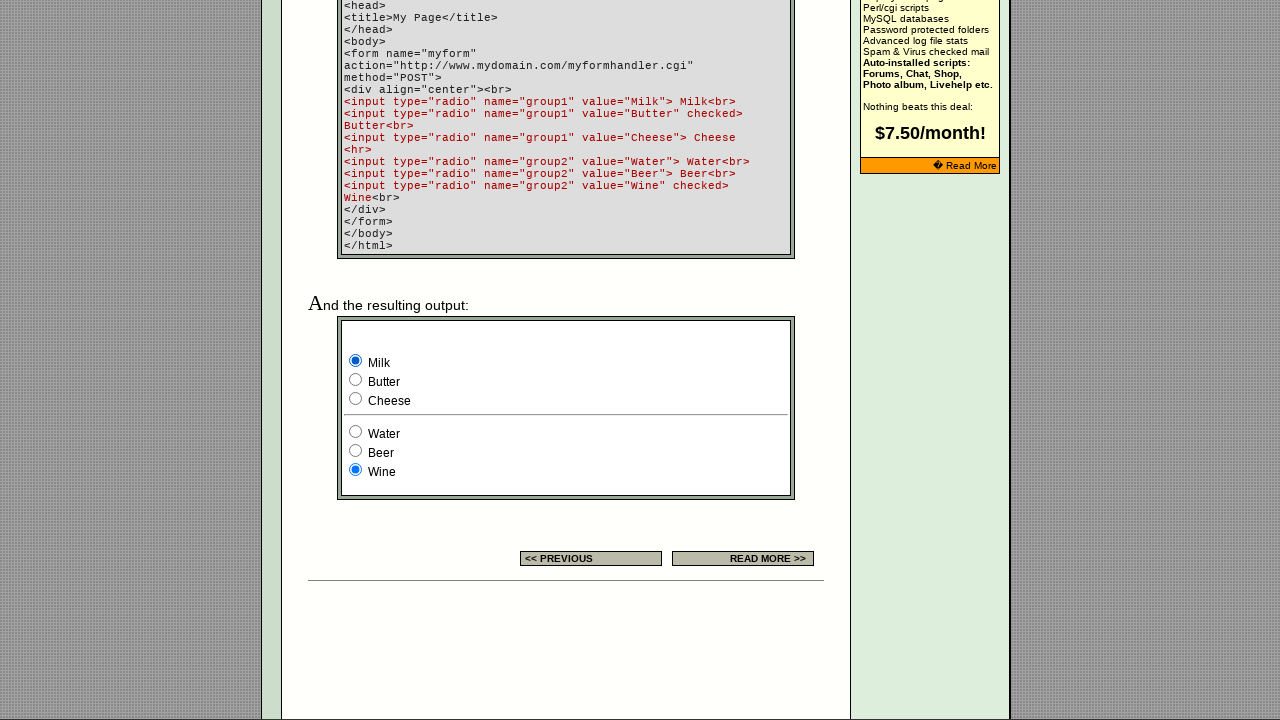

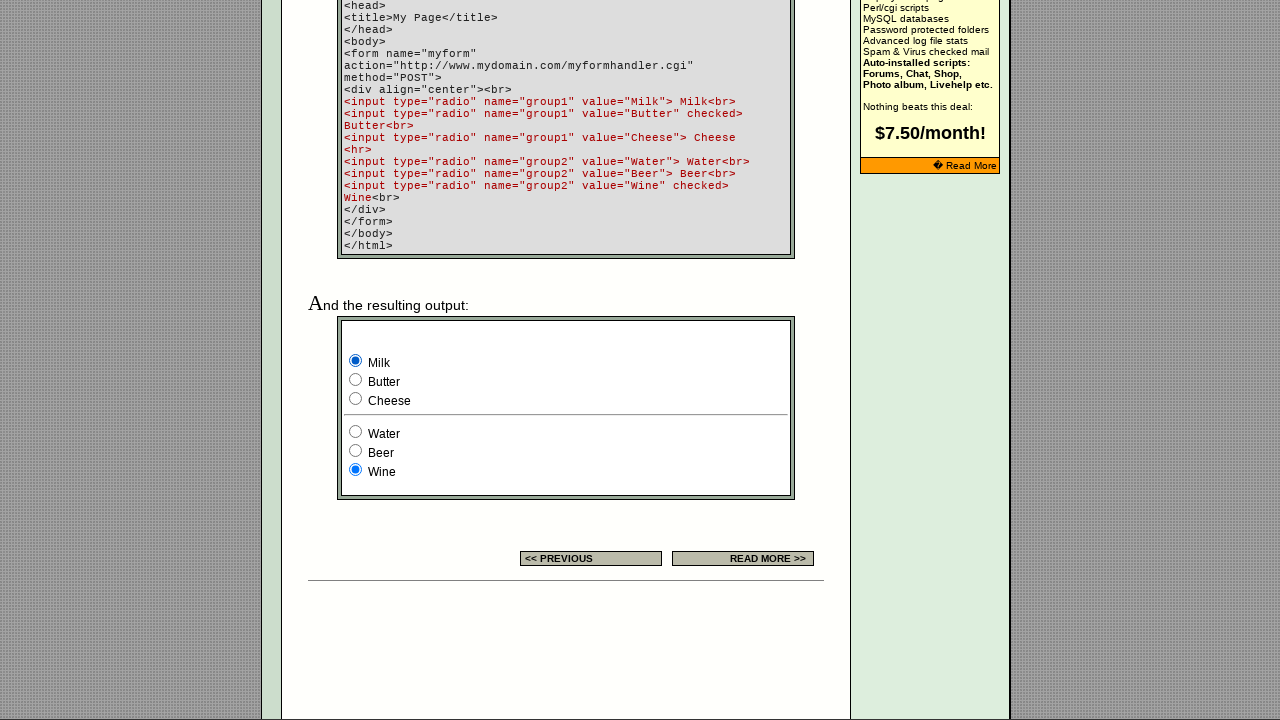